Tests calendar date picker functionality by selecting a specific date (June 15, 2022) through year and month navigation

Starting URL: https://rahulshettyacademy.com/seleniumPractise/#/offers

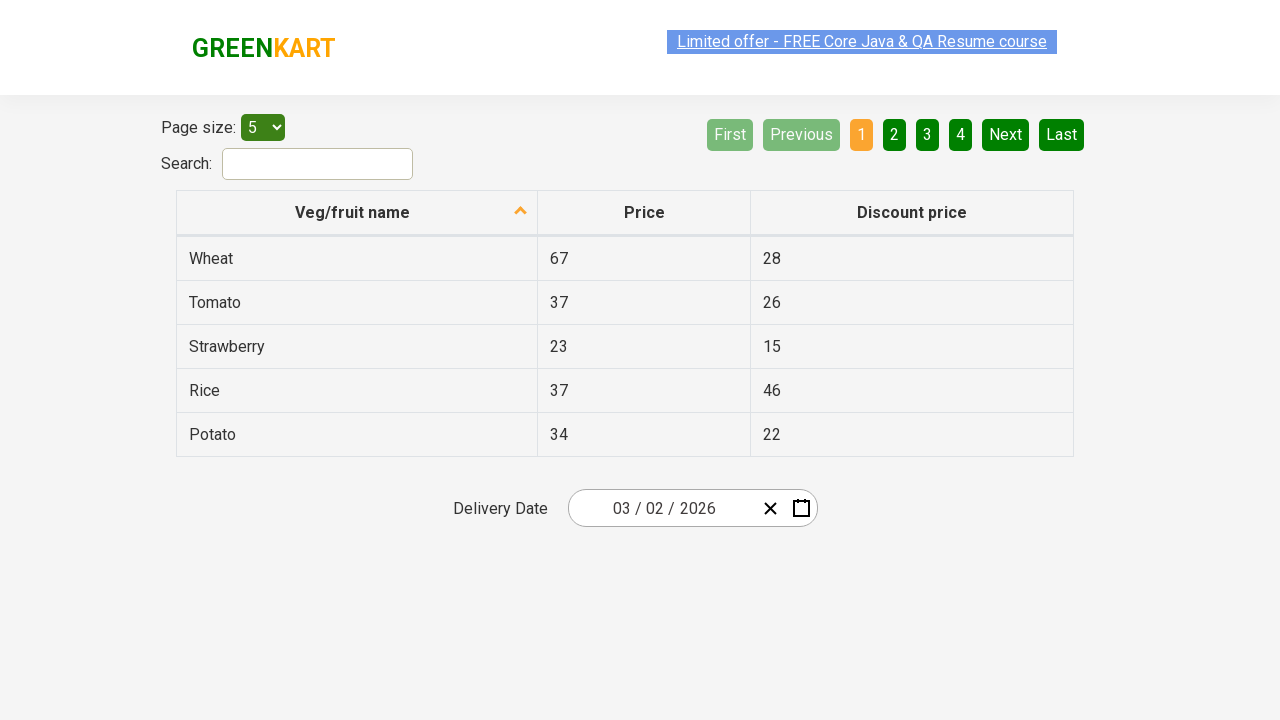

Clicked calendar picker button to open date selector at (801, 508) on .react-date-picker__calendar-button
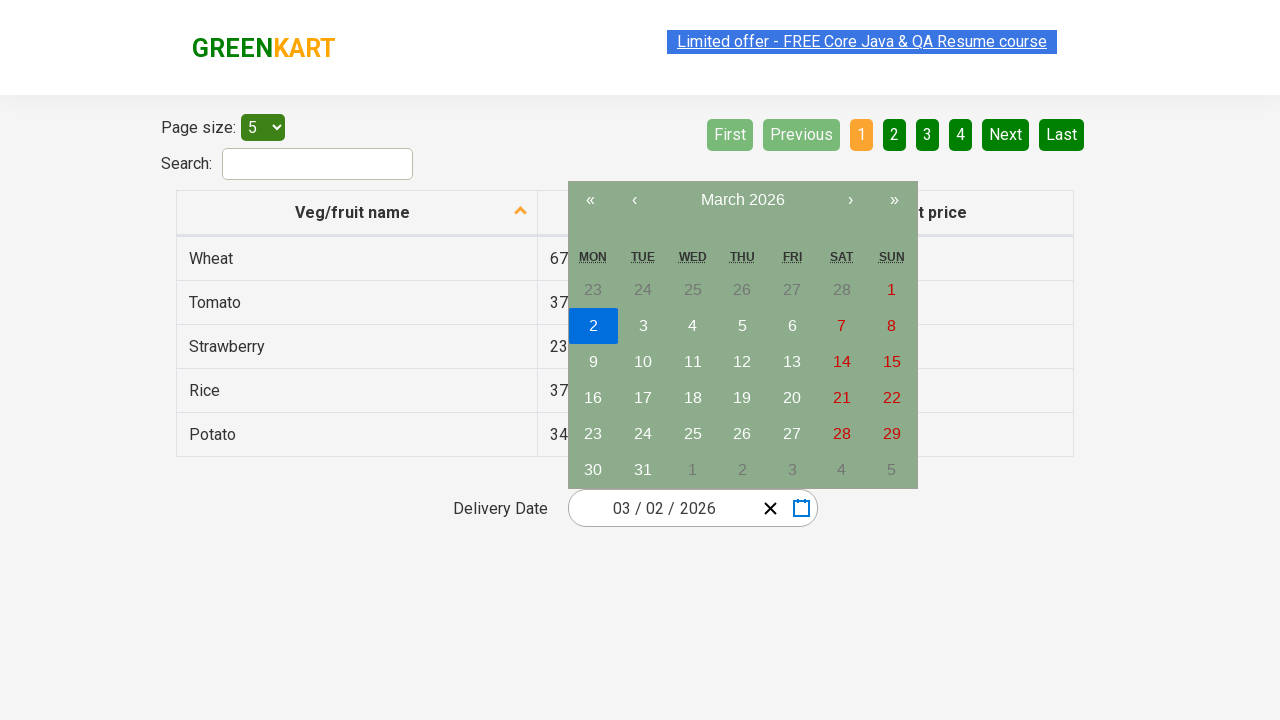

Clicked navigation label to switch to year view at (742, 200) on .react-calendar__navigation__label
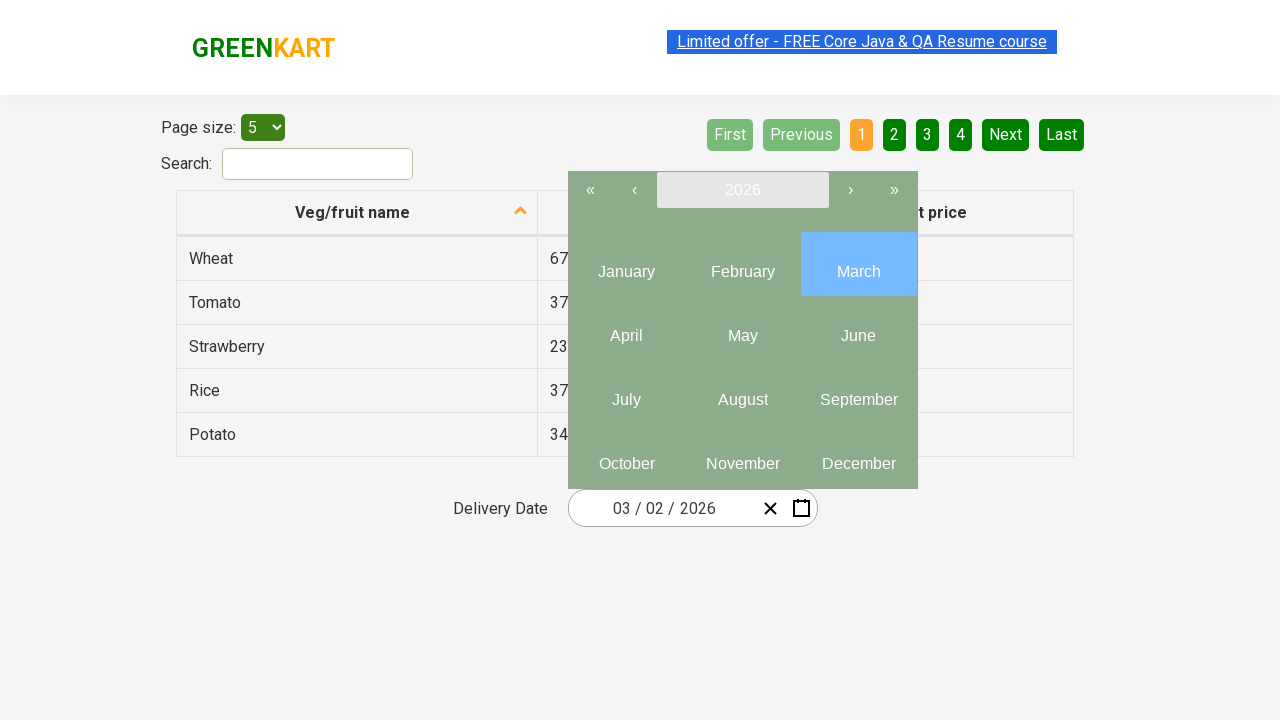

Clicked navigation label again to switch to decade view at (742, 190) on .react-calendar__navigation__label
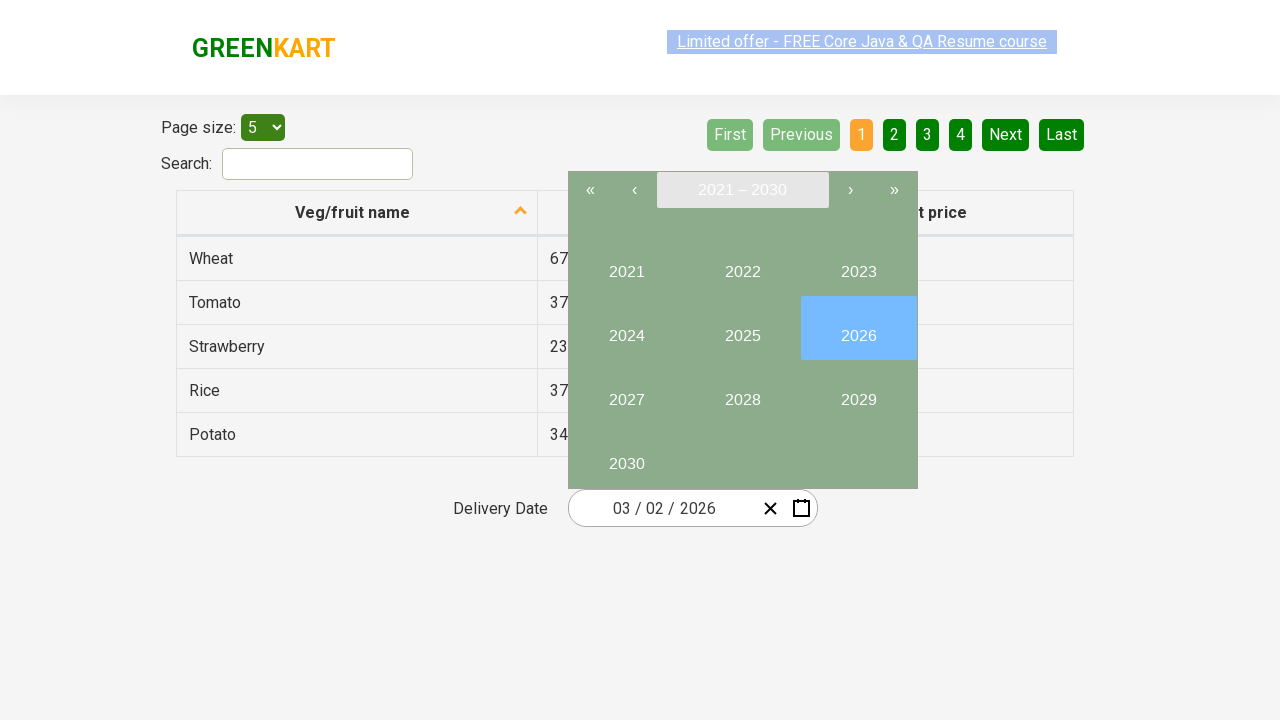

Selected year 2022 from decade view at (742, 264) on internal:text="2022"i
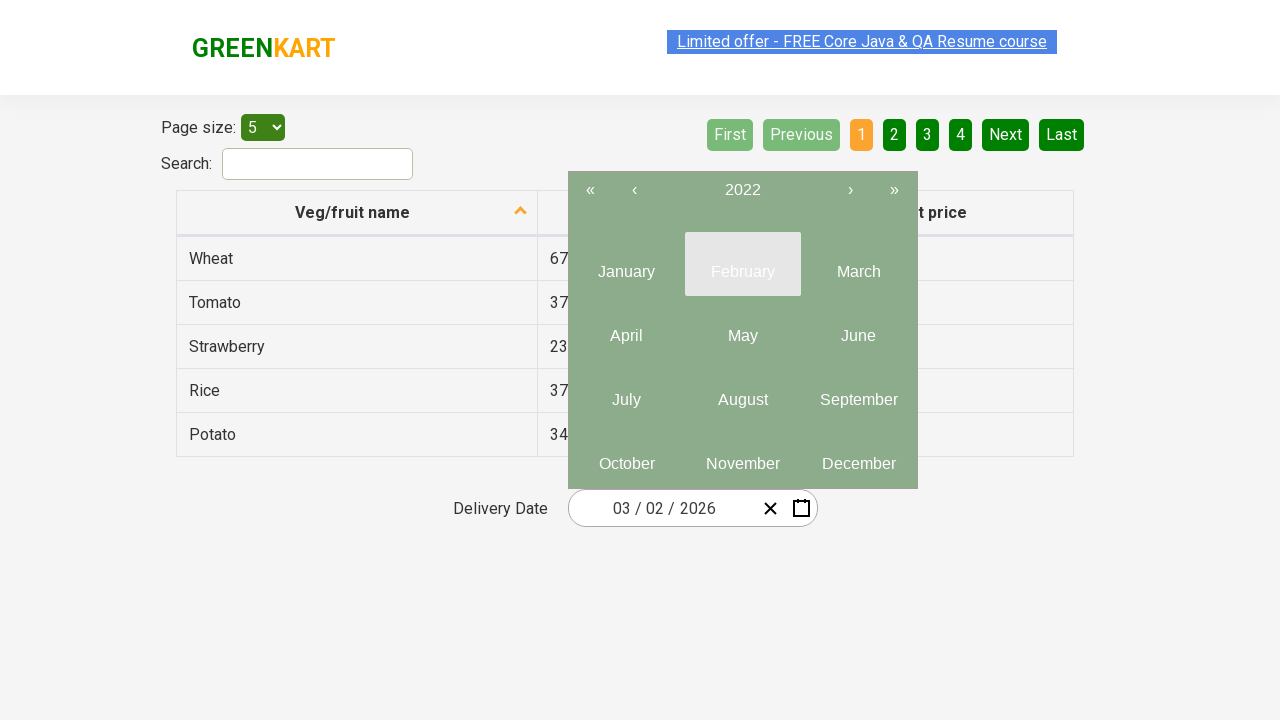

Selected June (month 6) from year view at (858, 328) on .react-calendar__year-view__months__month >> nth=5
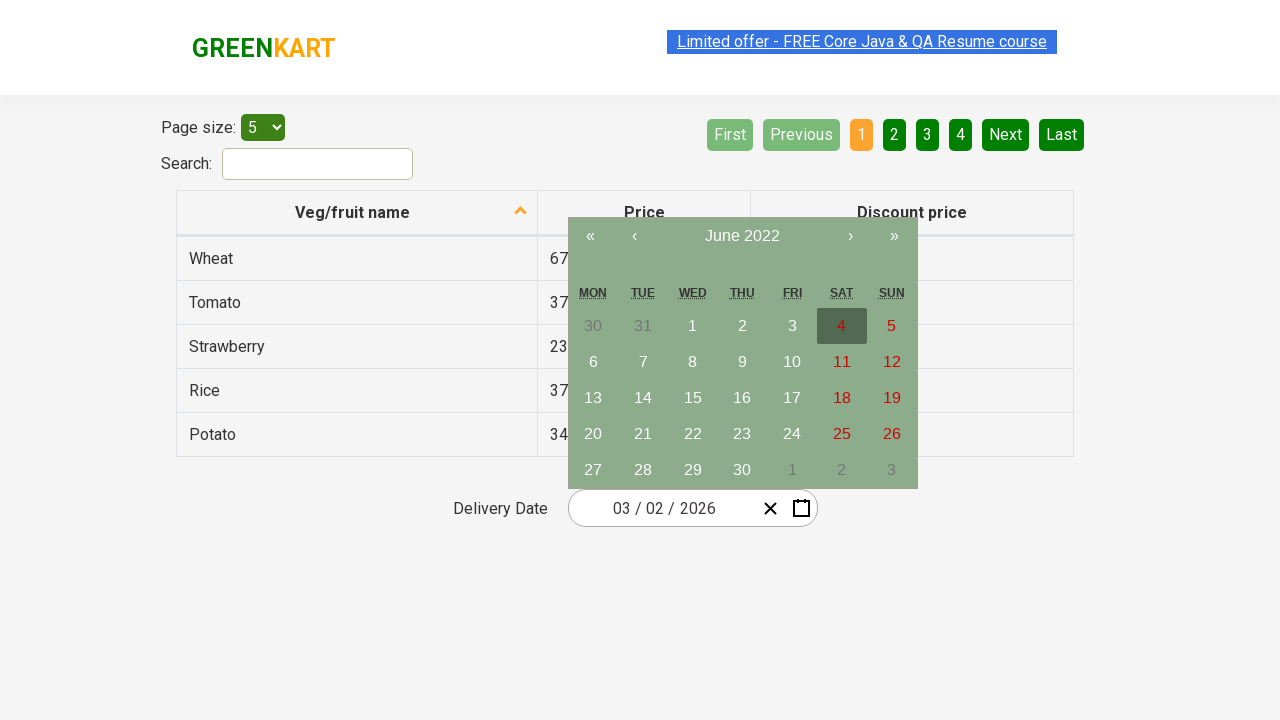

Selected day 15 from calendar at (693, 398) on //abbr[text()='15']
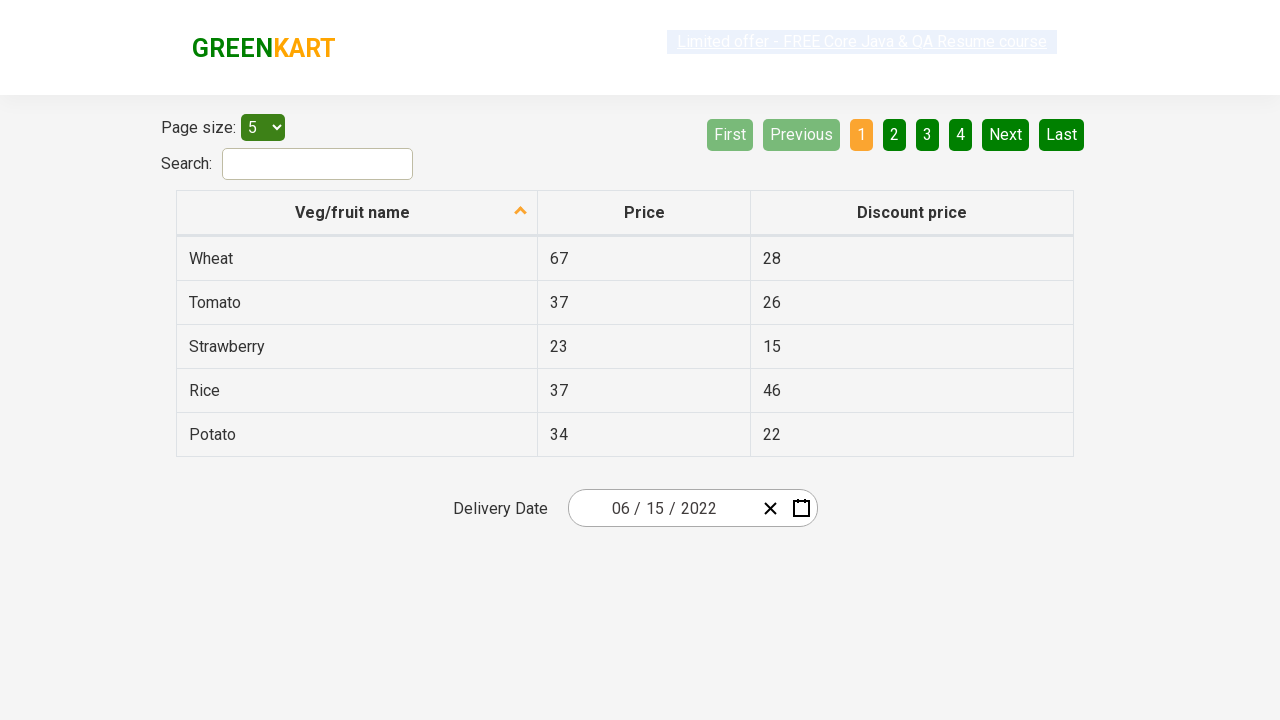

Verified date input group is visible with selected date June 15, 2022
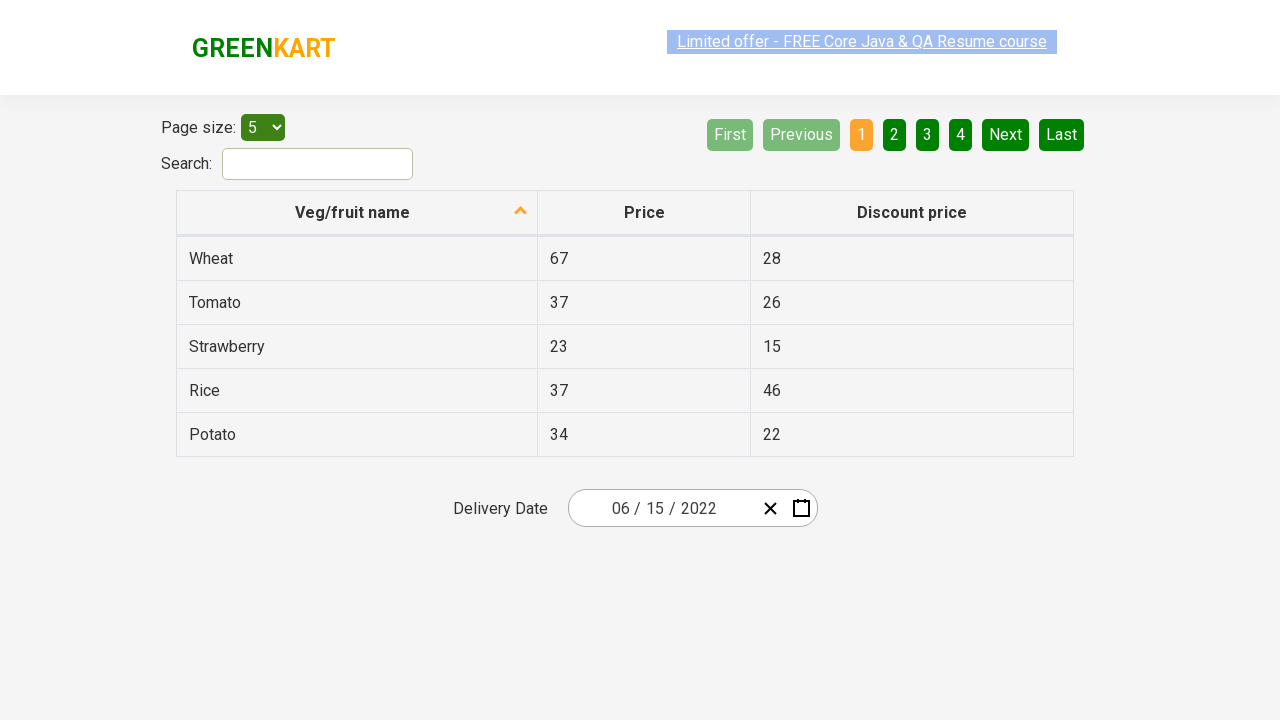

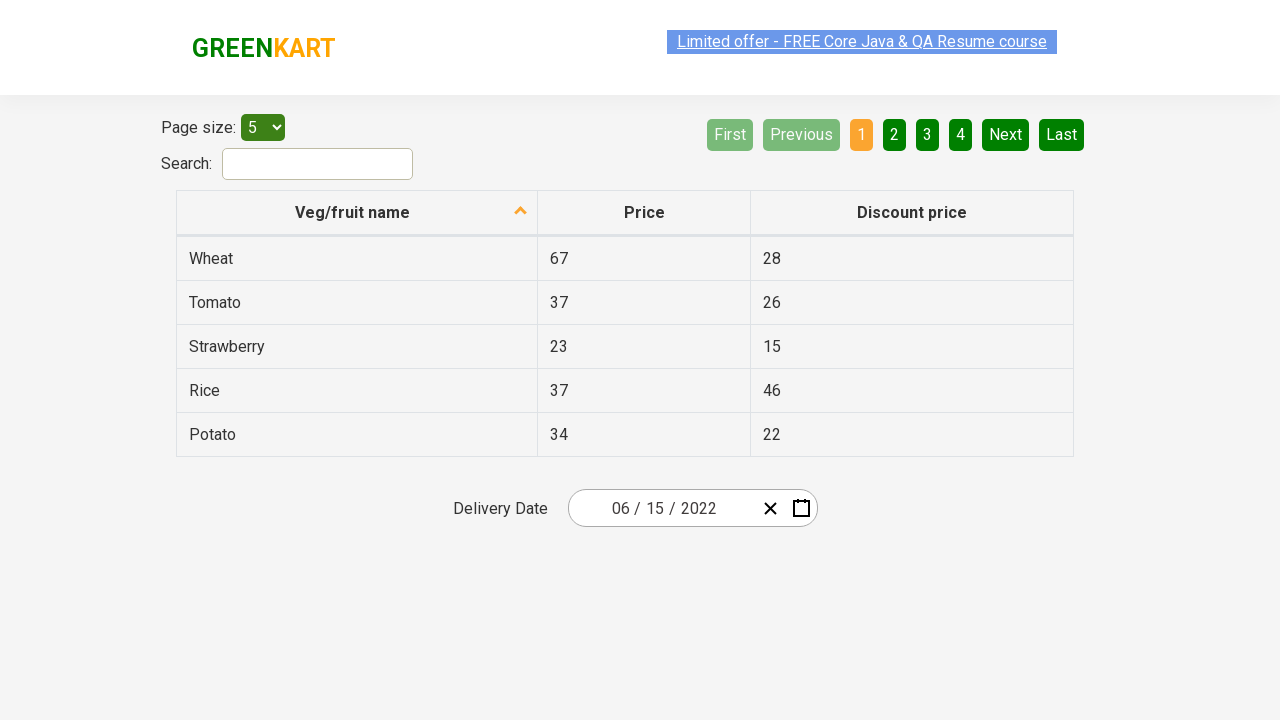